Tests form interaction by filling an input field with text, double-clicking to select it, copying the text, clicking a prompt button, and pasting the text into the prompt dialog.

Starting URL: https://omayo.blogspot.com

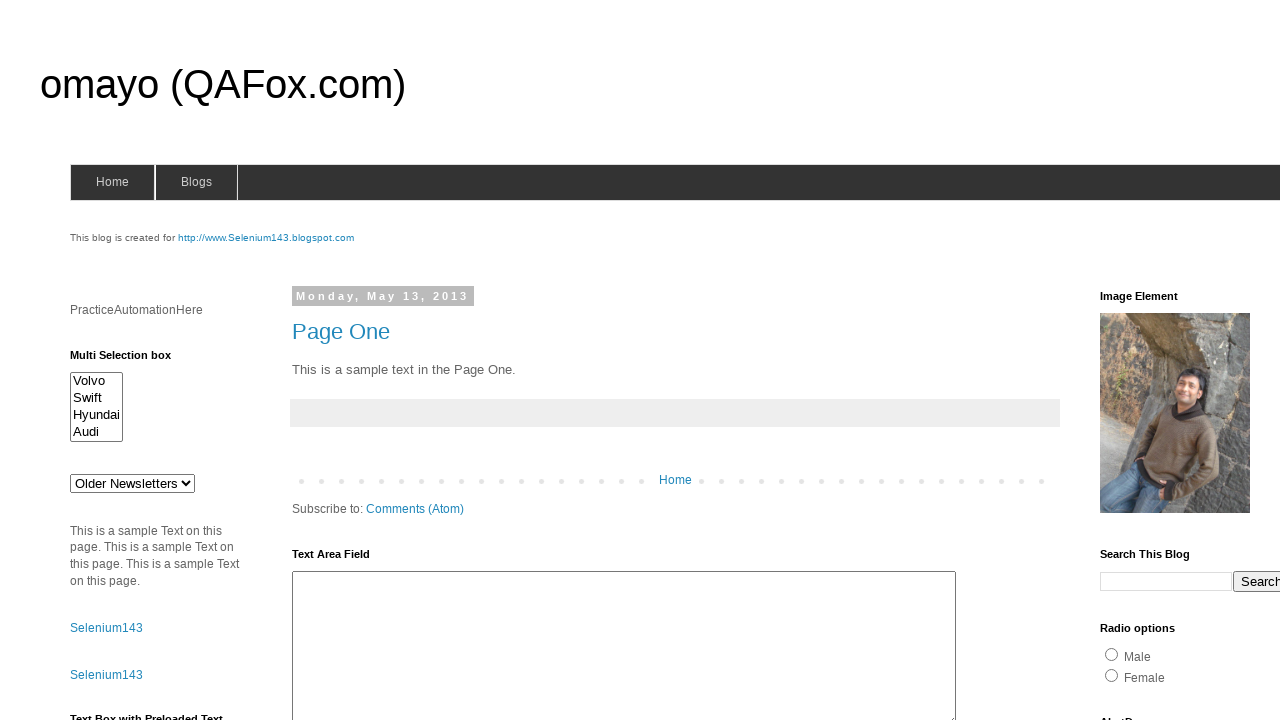

Filled first form input with 'automation' on (//form[@name='form1']/input)[1]
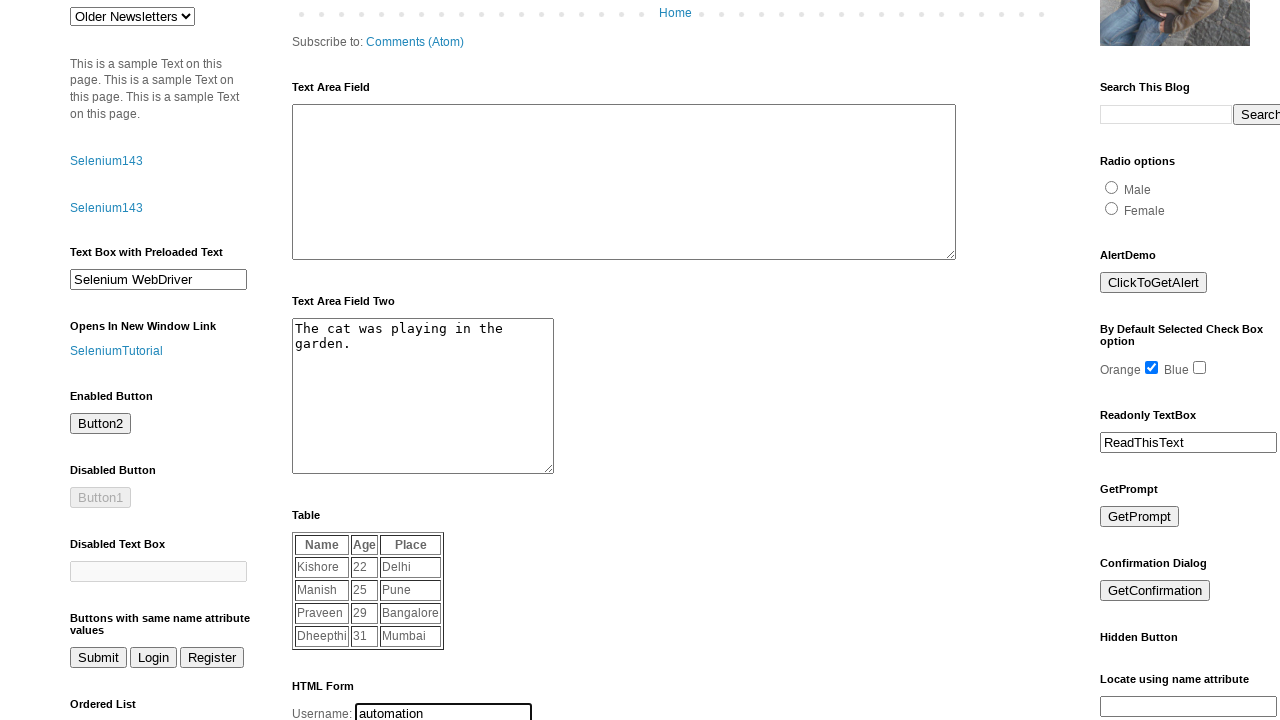

Double-clicked input field to select text at (444, 710) on (//form[@name='form1']/input)[1]
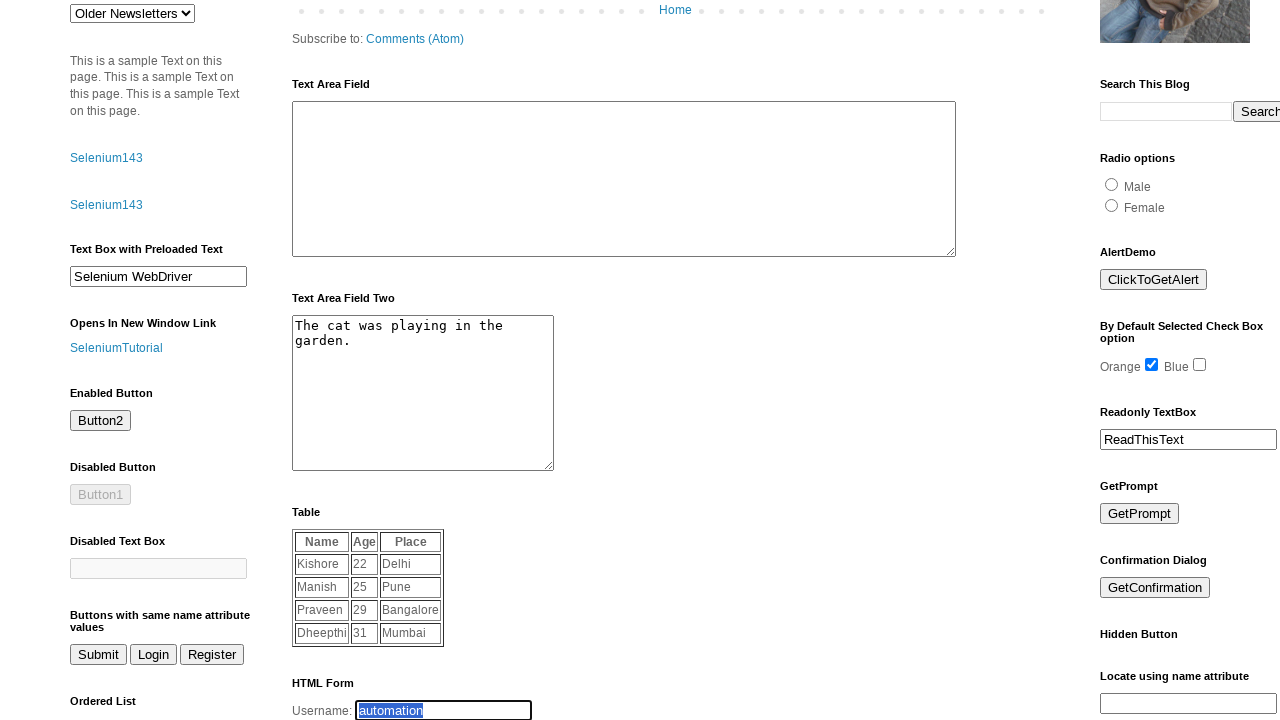

Pressed Ctrl+C to copy selected text
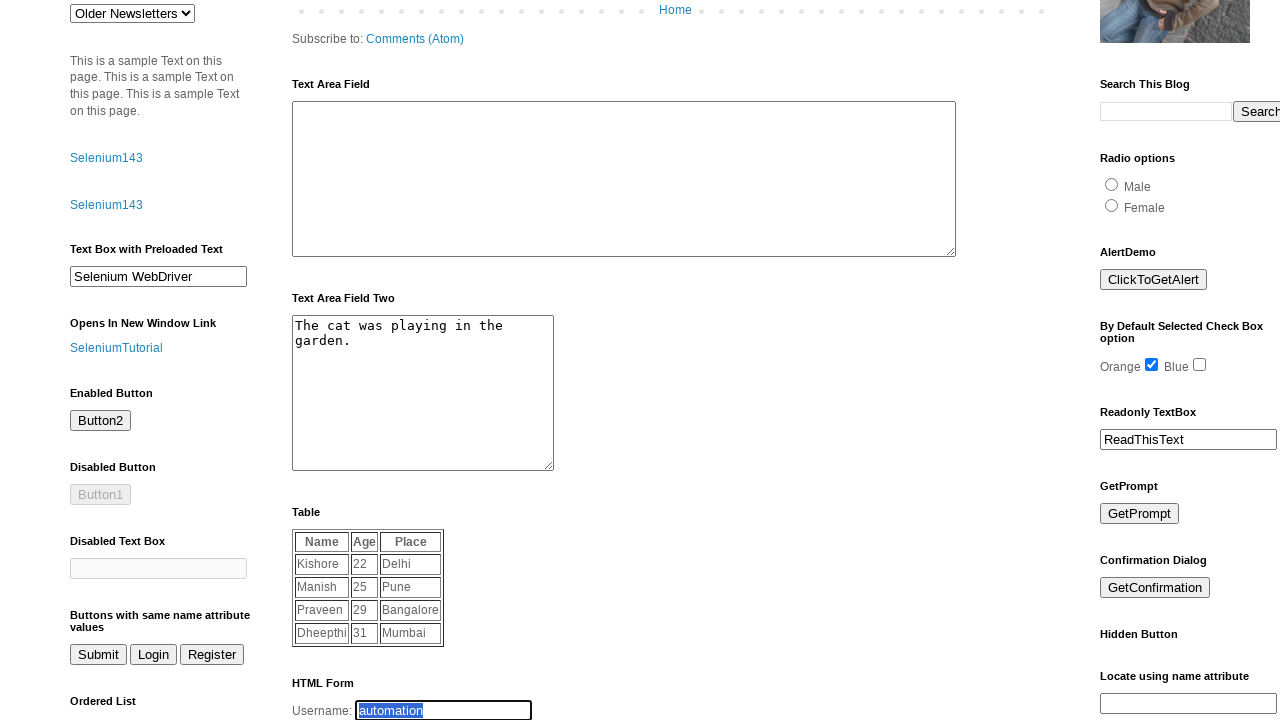

Waited 500ms for clipboard operation to complete
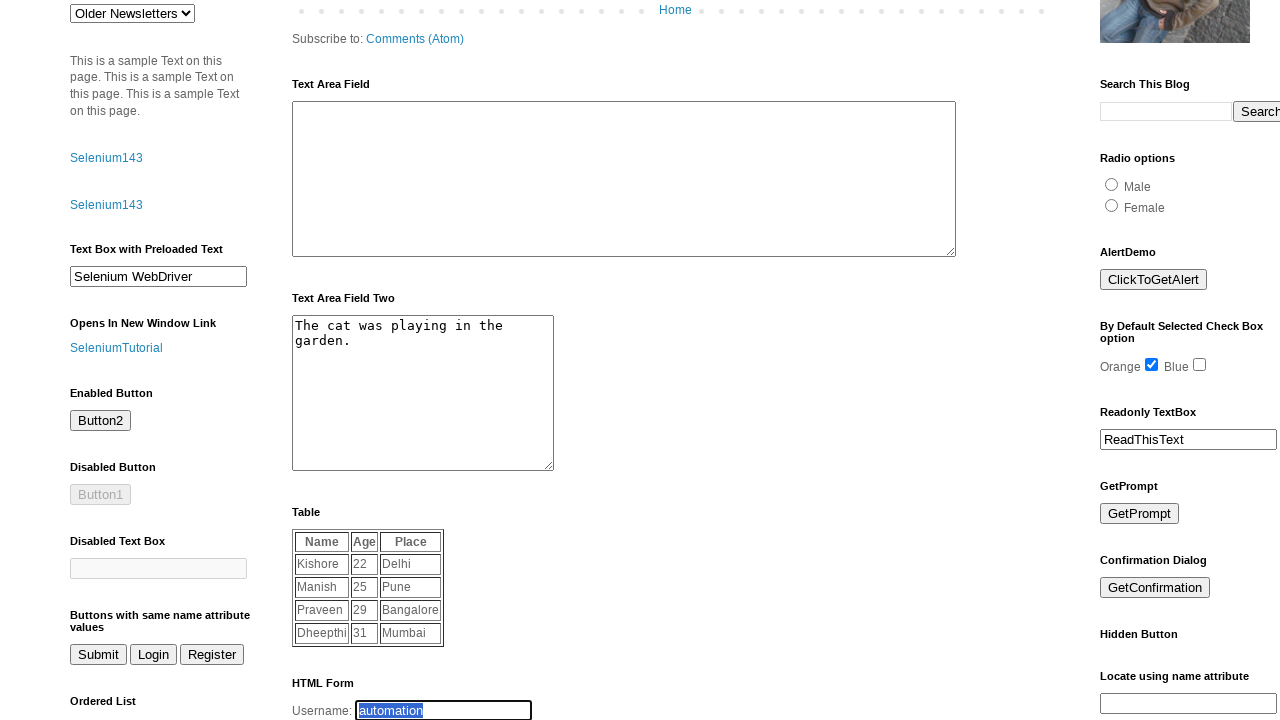

Clicked prompt button at (1140, 514) on #prompt
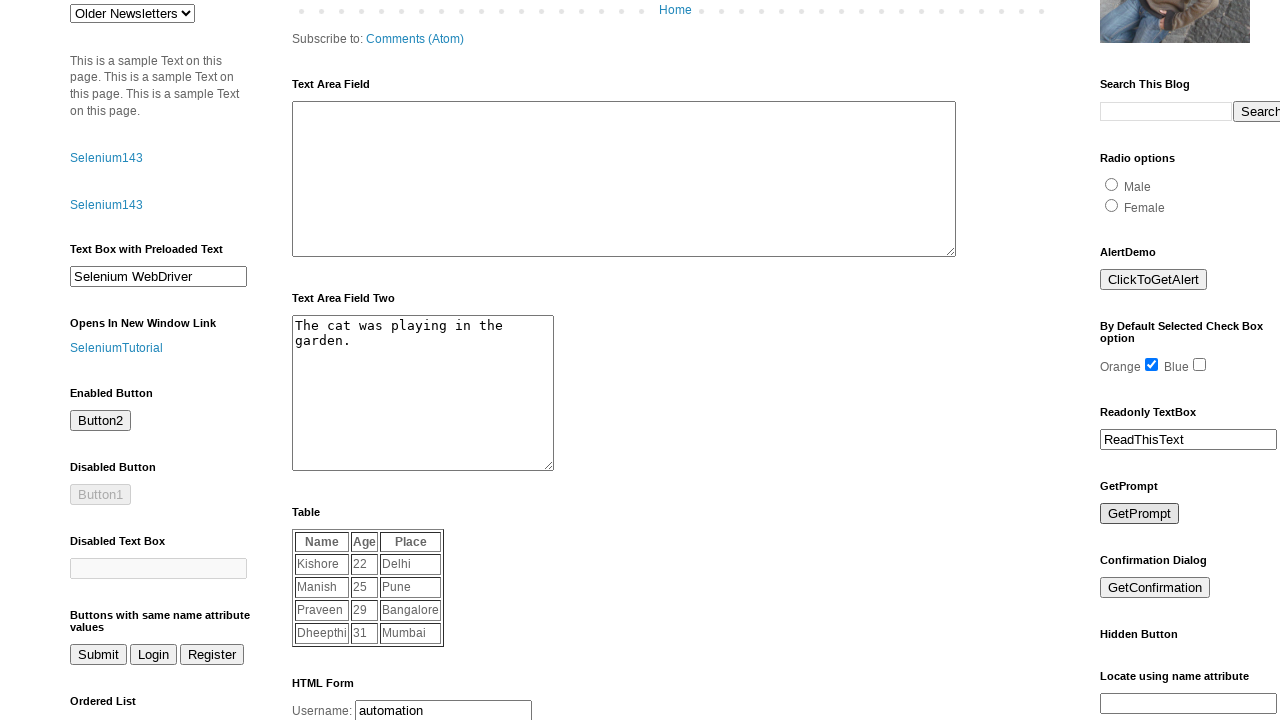

Set up dialog event handler
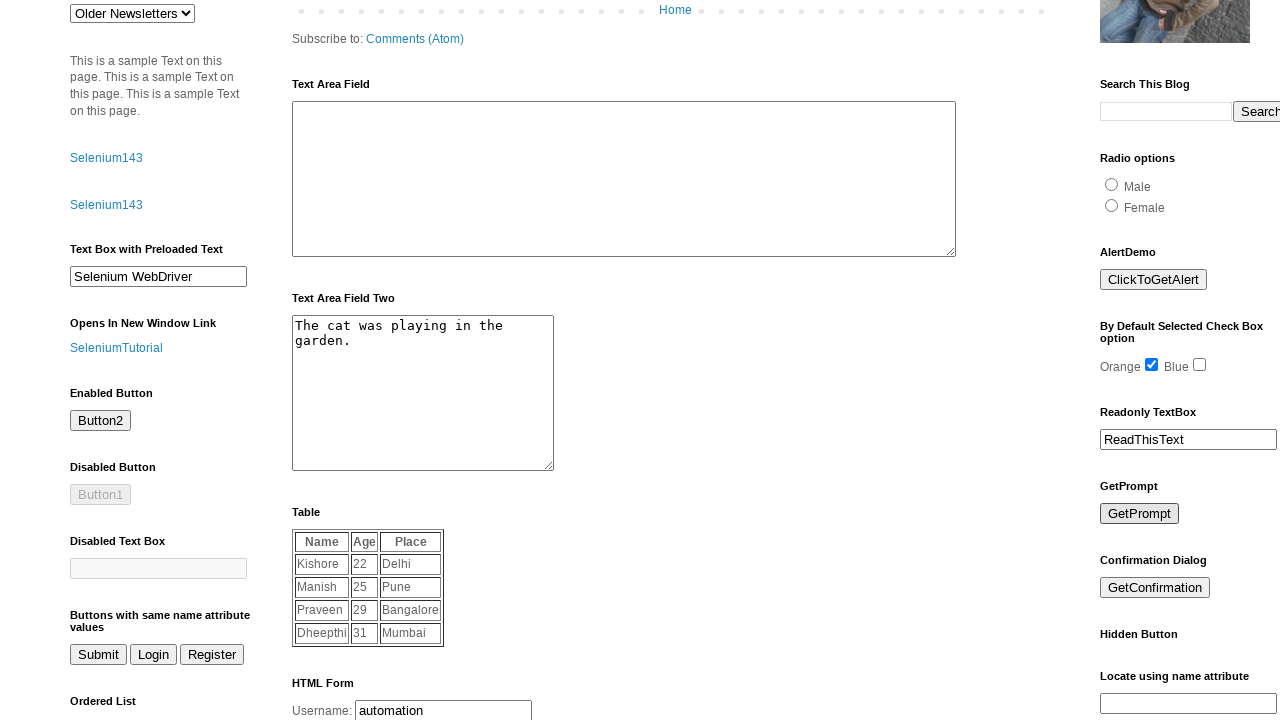

Clicked prompt button to trigger dialog at (1140, 514) on #prompt
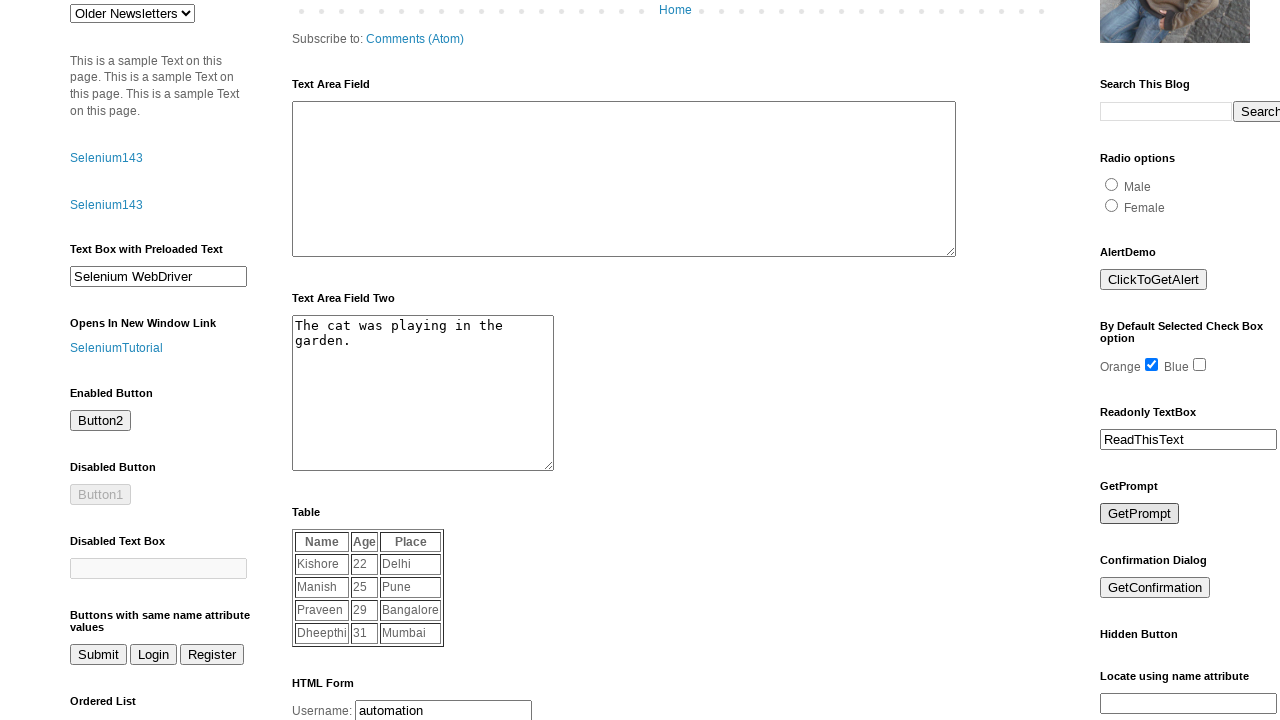

Dialog accepted with 'automation' text
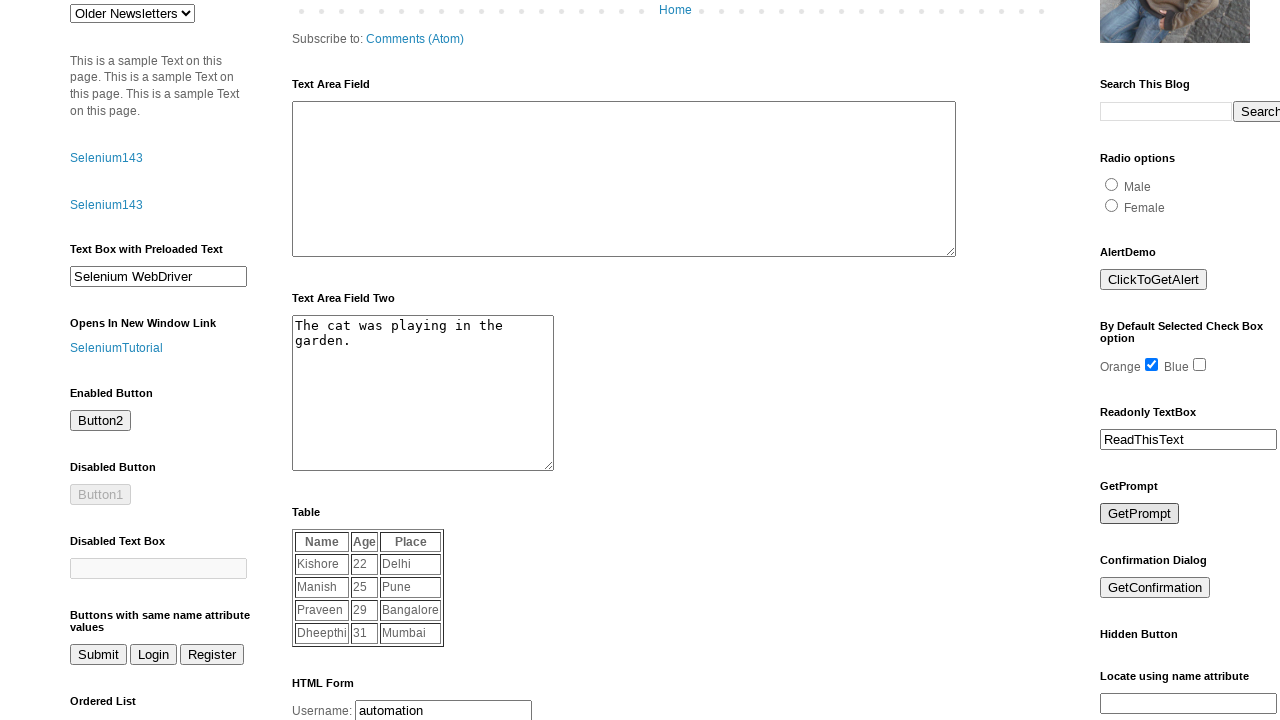

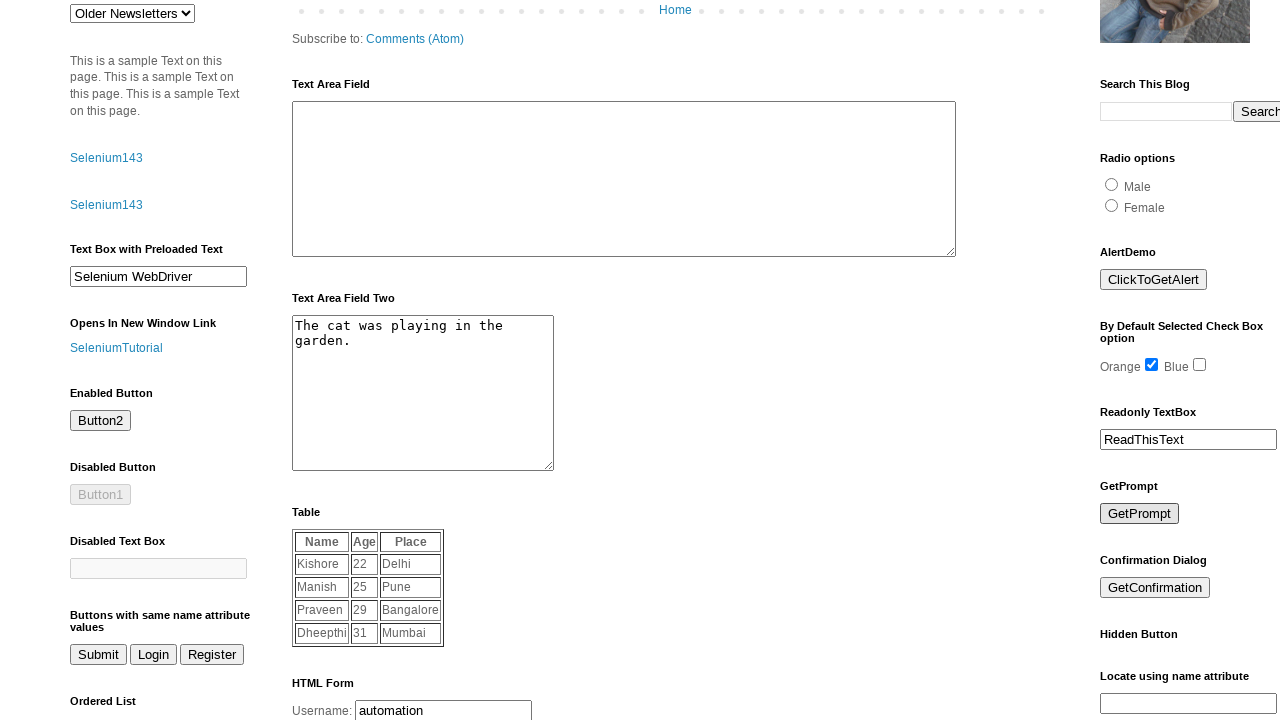